Tests the "Add/Remove Elements" page functionality by clicking the "Add Element" button to add a new element to the page

Starting URL: https://the-internet.herokuapp.com/add_remove_elements/

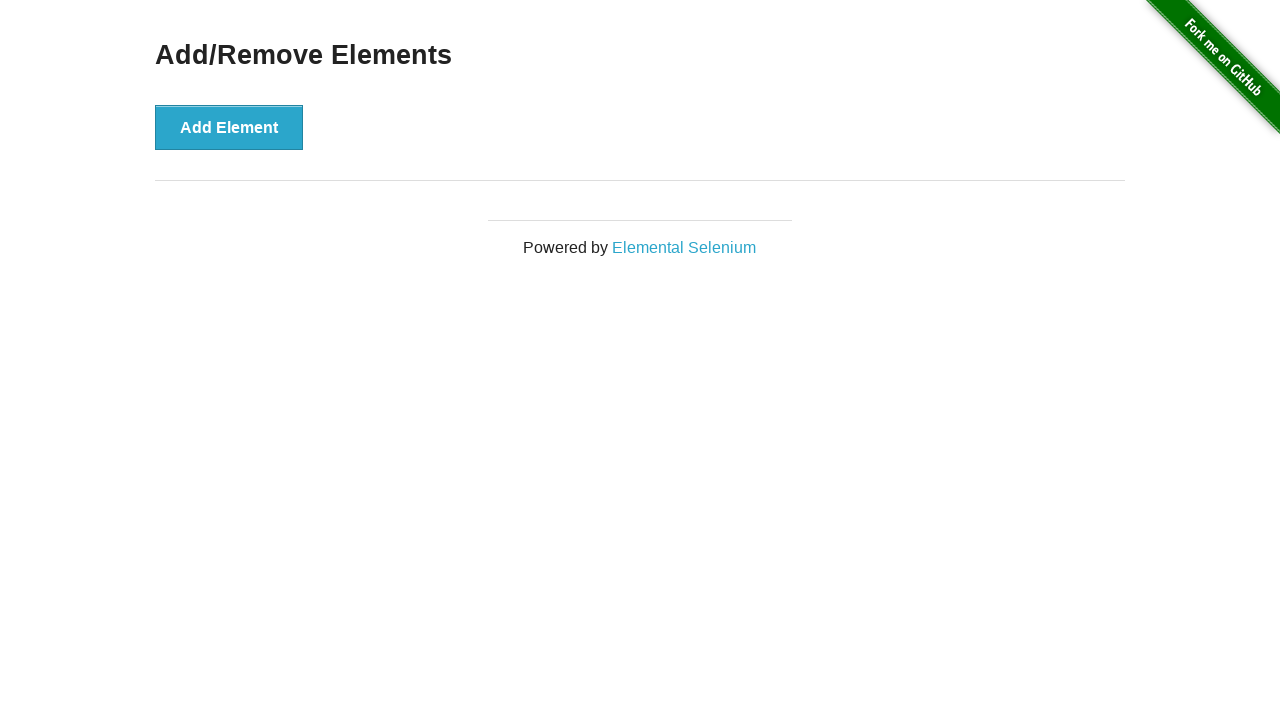

Clicked the 'Add Element' button to add a new element to the page at (229, 127) on xpath=//*[@id="content"]/div/button
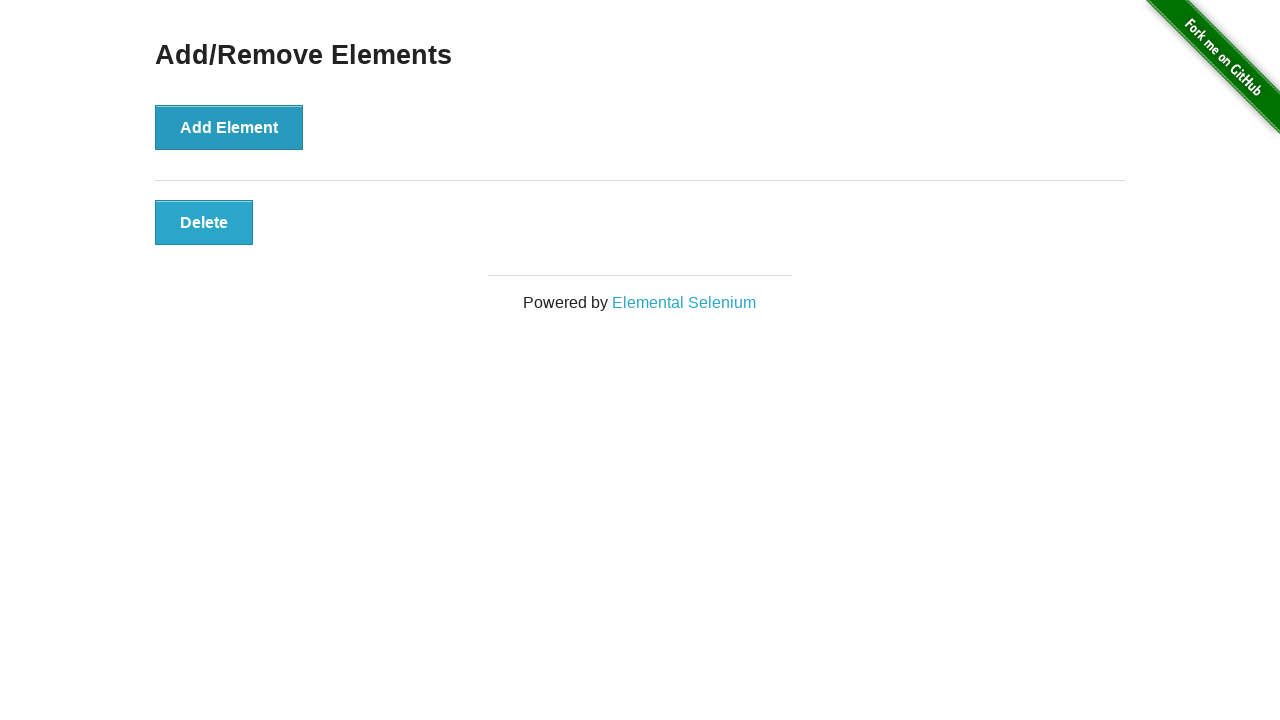

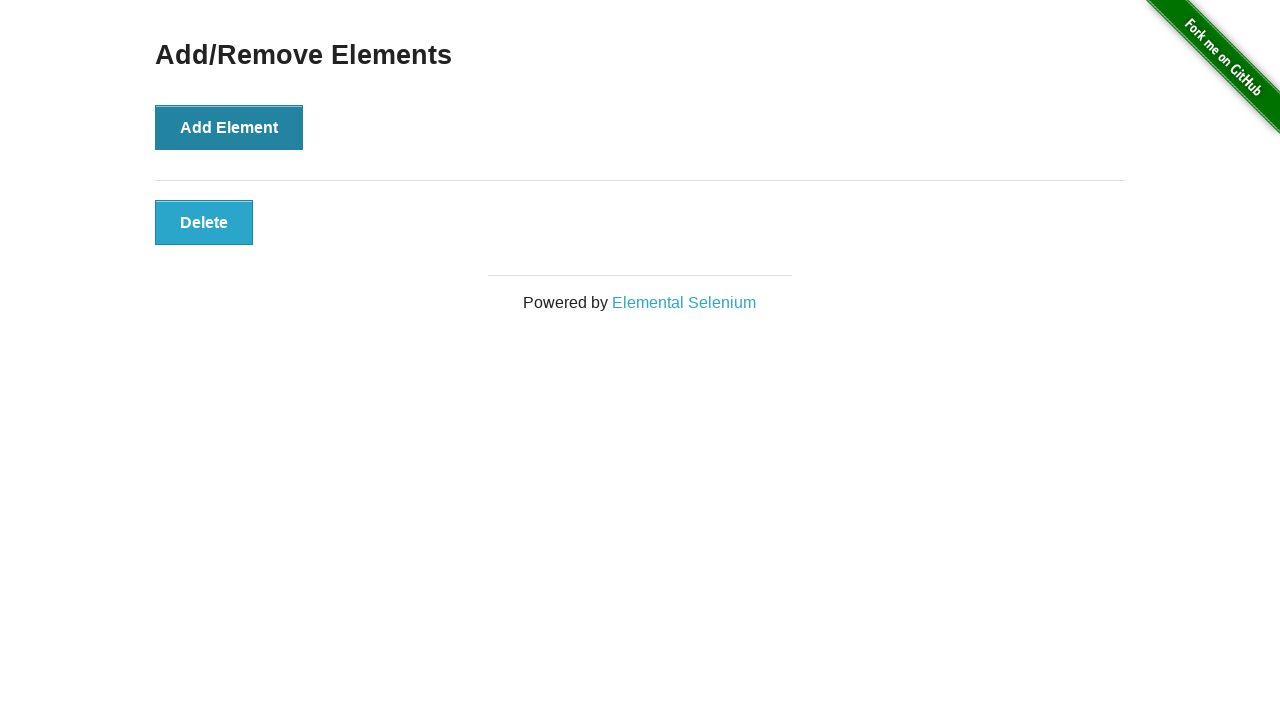